Tests JavaScript alert handling by clicking a button that triggers an alert, then accepting the alert dialog

Starting URL: https://echoecho.com/javascript4.htm

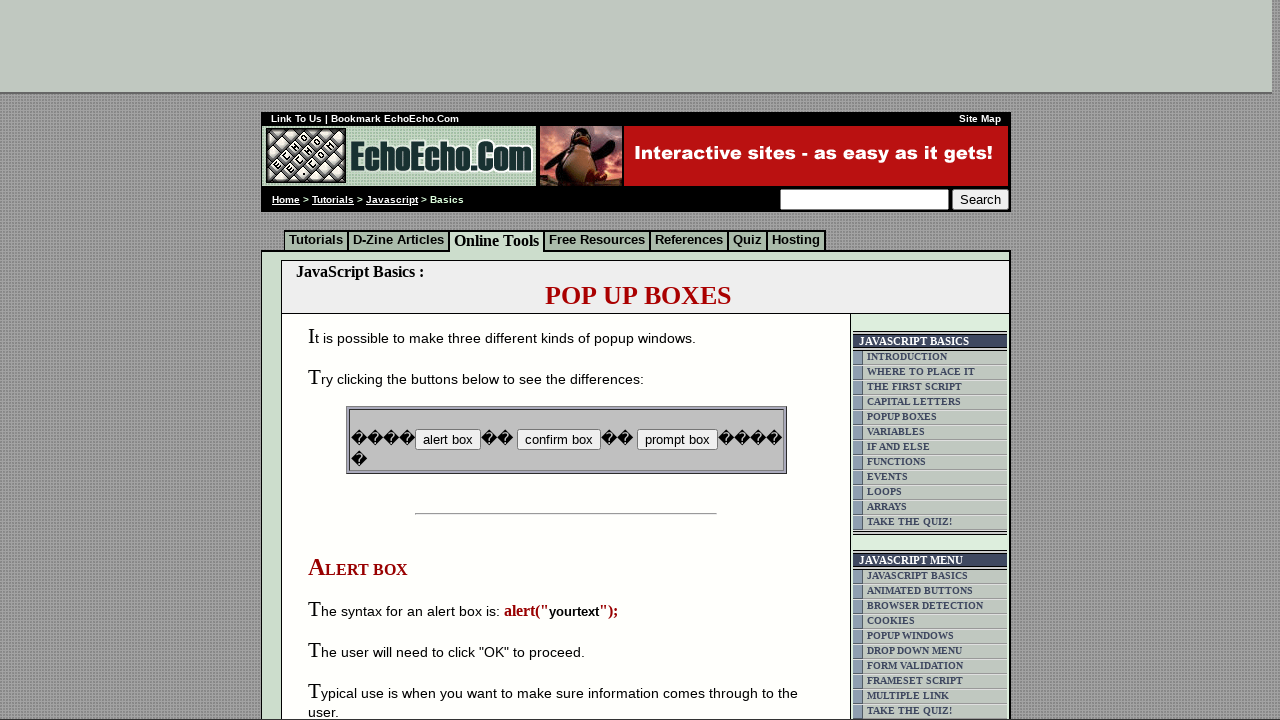

Set up dialog handler to accept JavaScript alerts
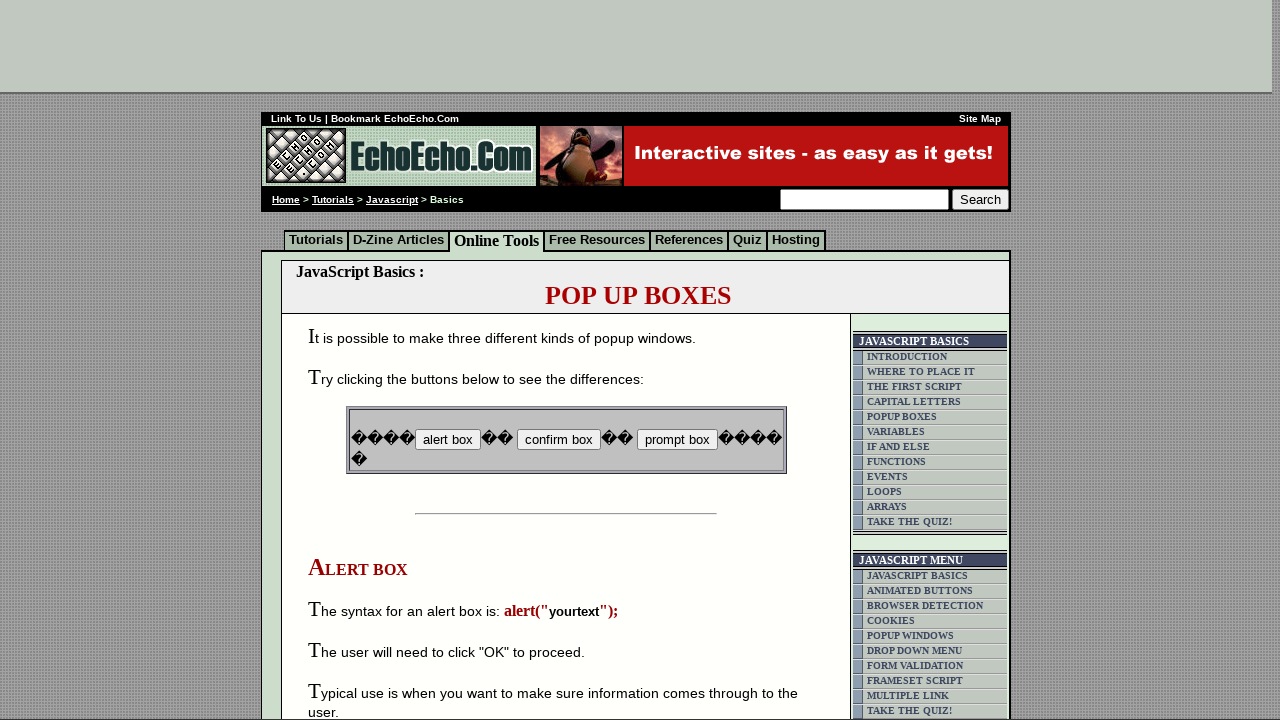

Clicked button to trigger JavaScript alert at (448, 440) on input[name='B1']
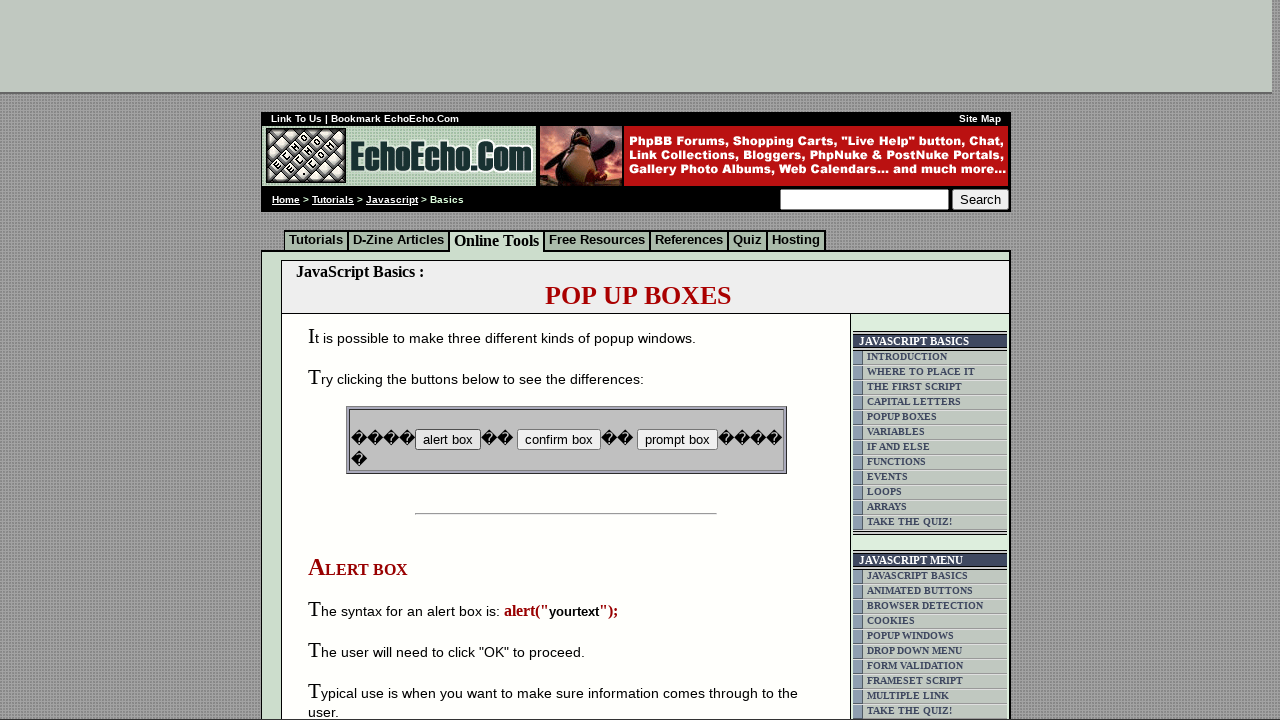

Waited for alert interaction to complete
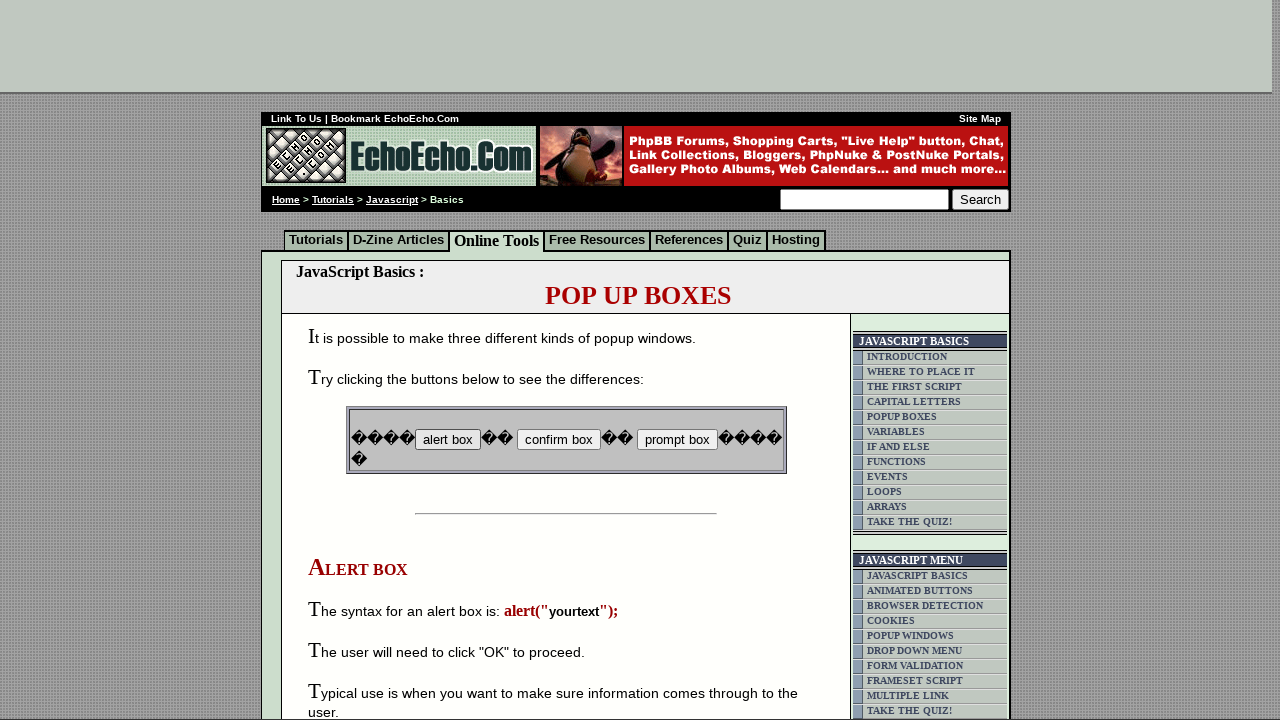

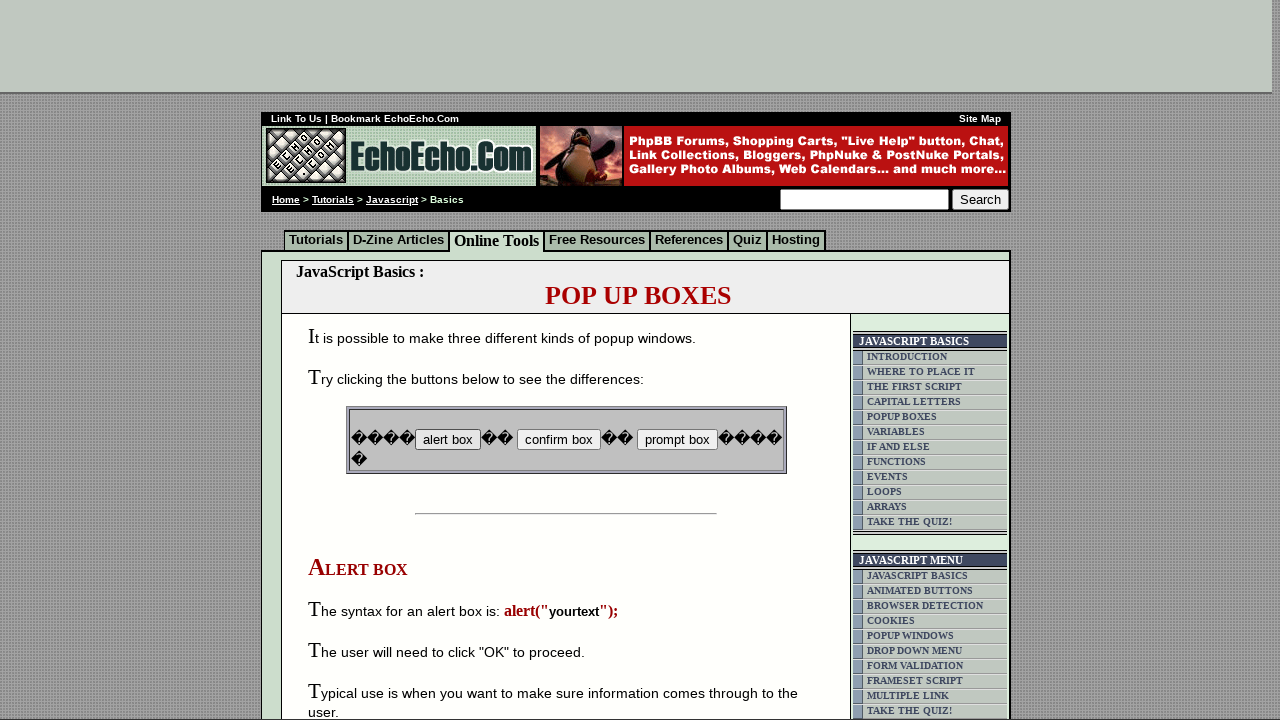